Tests that a todo item is removed when edited to an empty string

Starting URL: https://demo.playwright.dev/todomvc

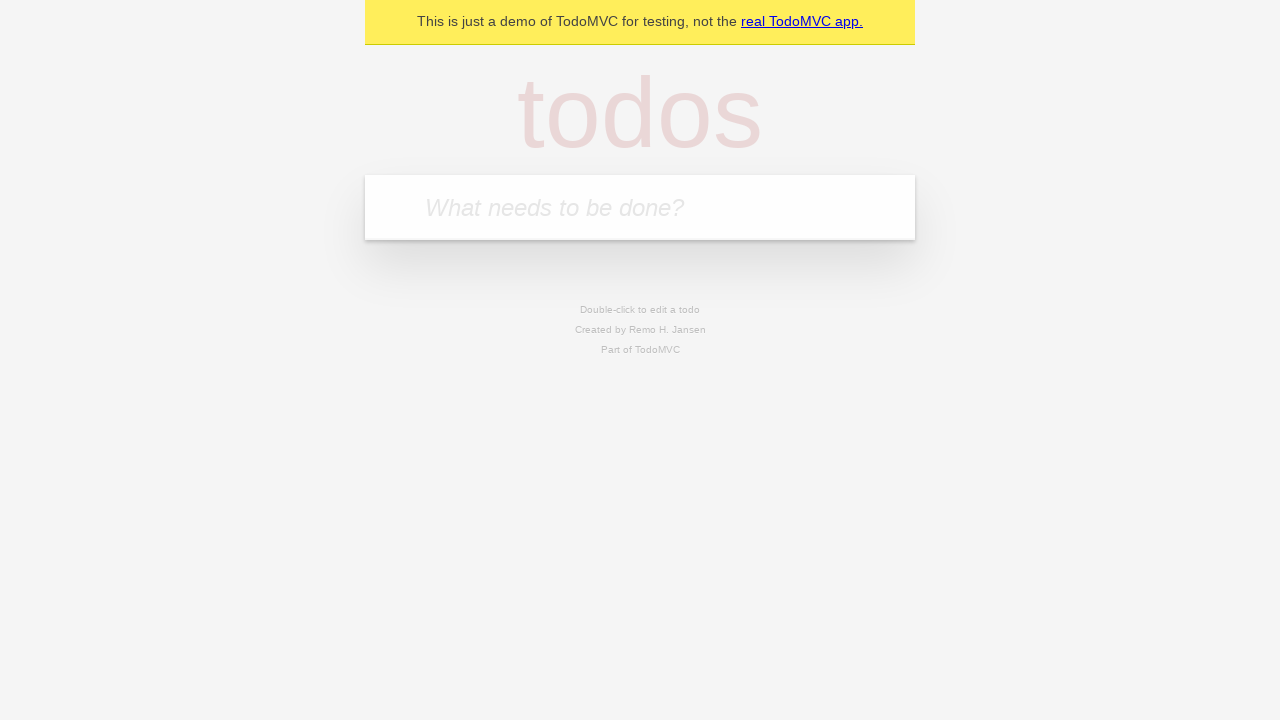

Filled todo input with 'buy some cheese' on internal:attr=[placeholder="What needs to be done?"i]
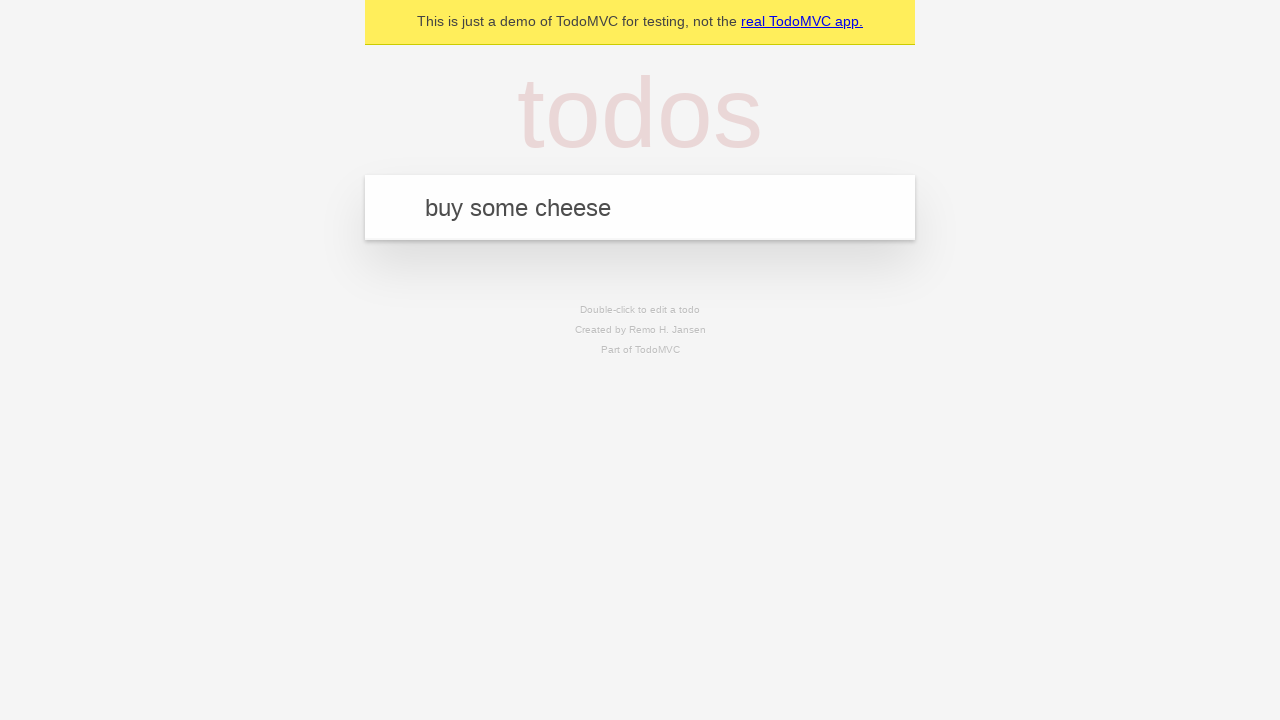

Pressed Enter to add first todo item on internal:attr=[placeholder="What needs to be done?"i]
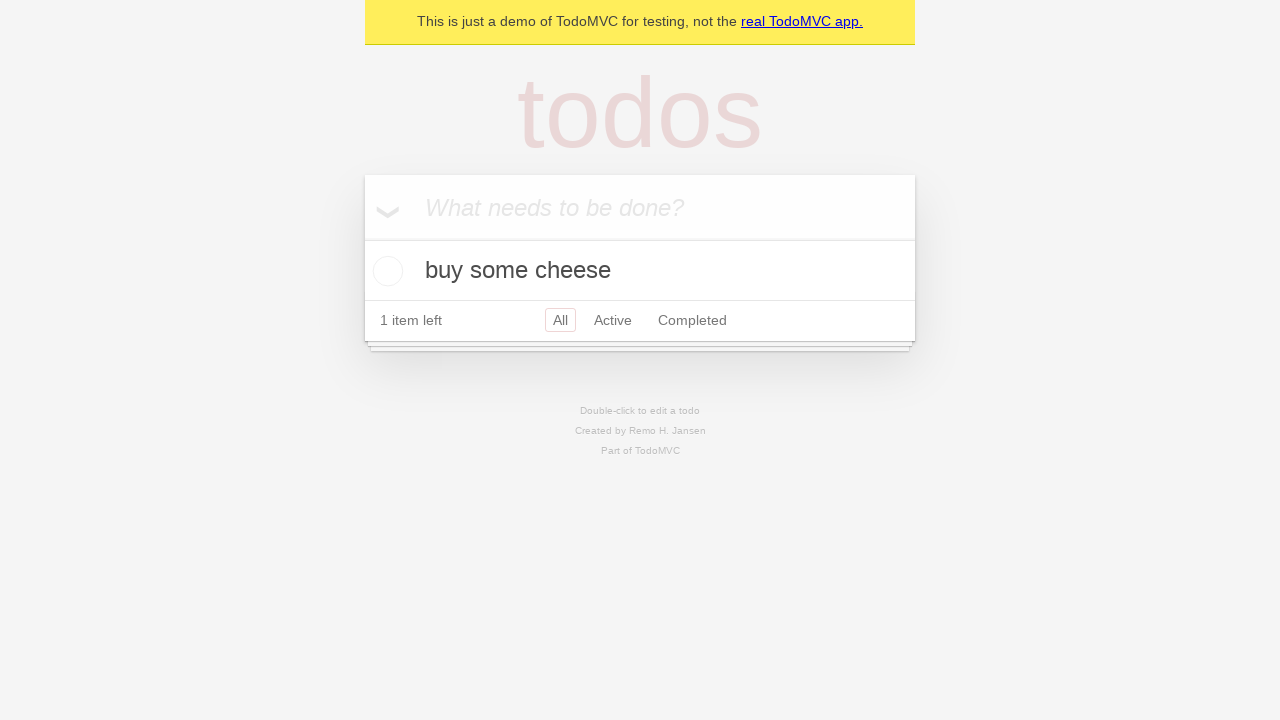

Filled todo input with 'feed the cat' on internal:attr=[placeholder="What needs to be done?"i]
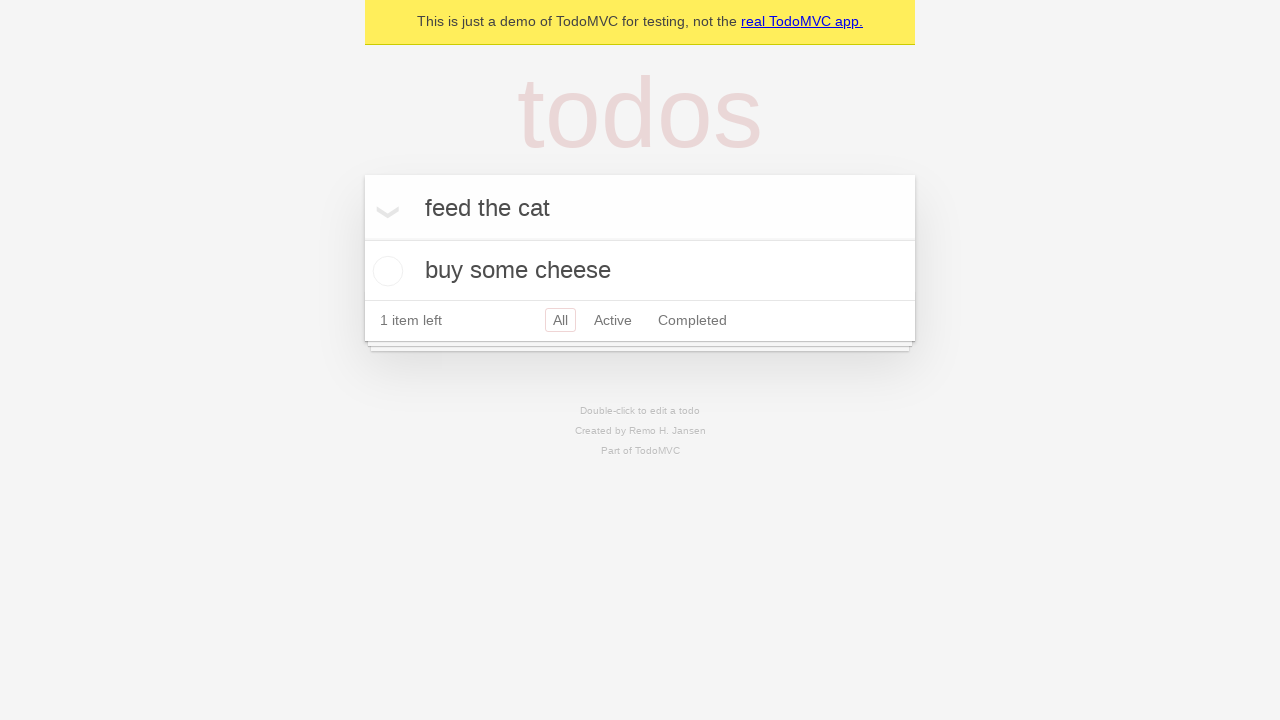

Pressed Enter to add second todo item on internal:attr=[placeholder="What needs to be done?"i]
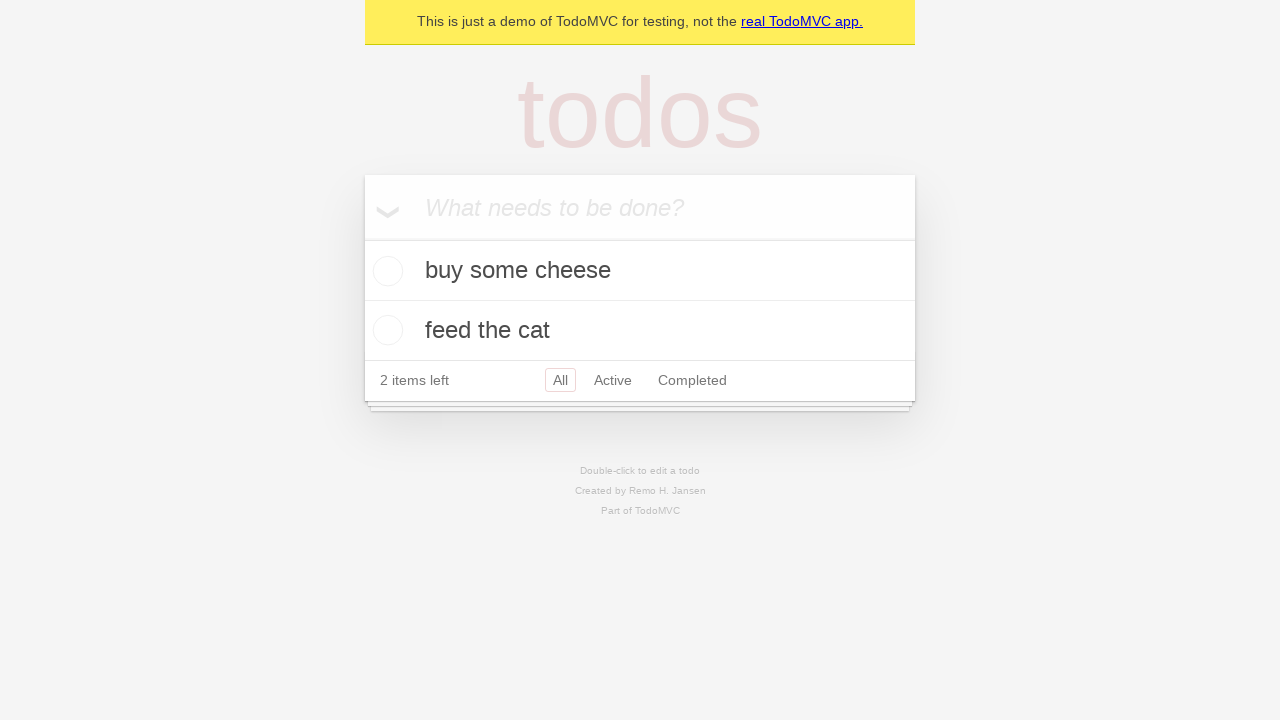

Filled todo input with 'book a doctors appointment' on internal:attr=[placeholder="What needs to be done?"i]
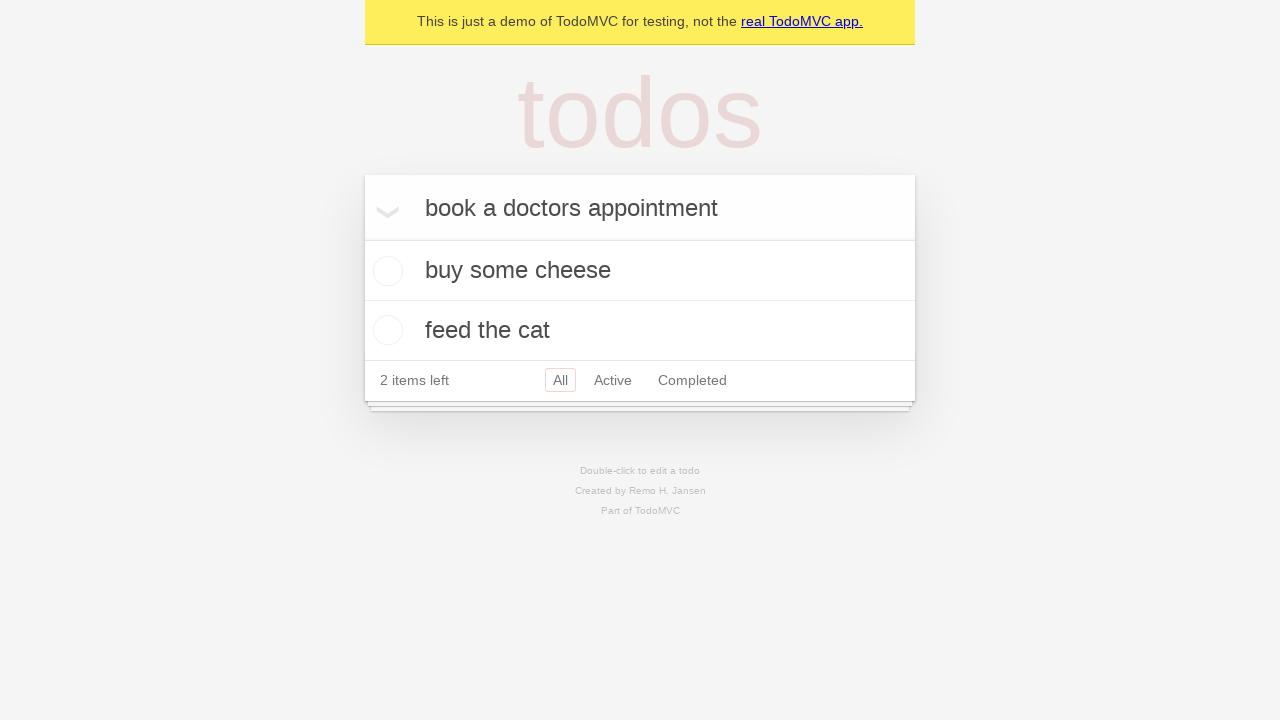

Pressed Enter to add third todo item on internal:attr=[placeholder="What needs to be done?"i]
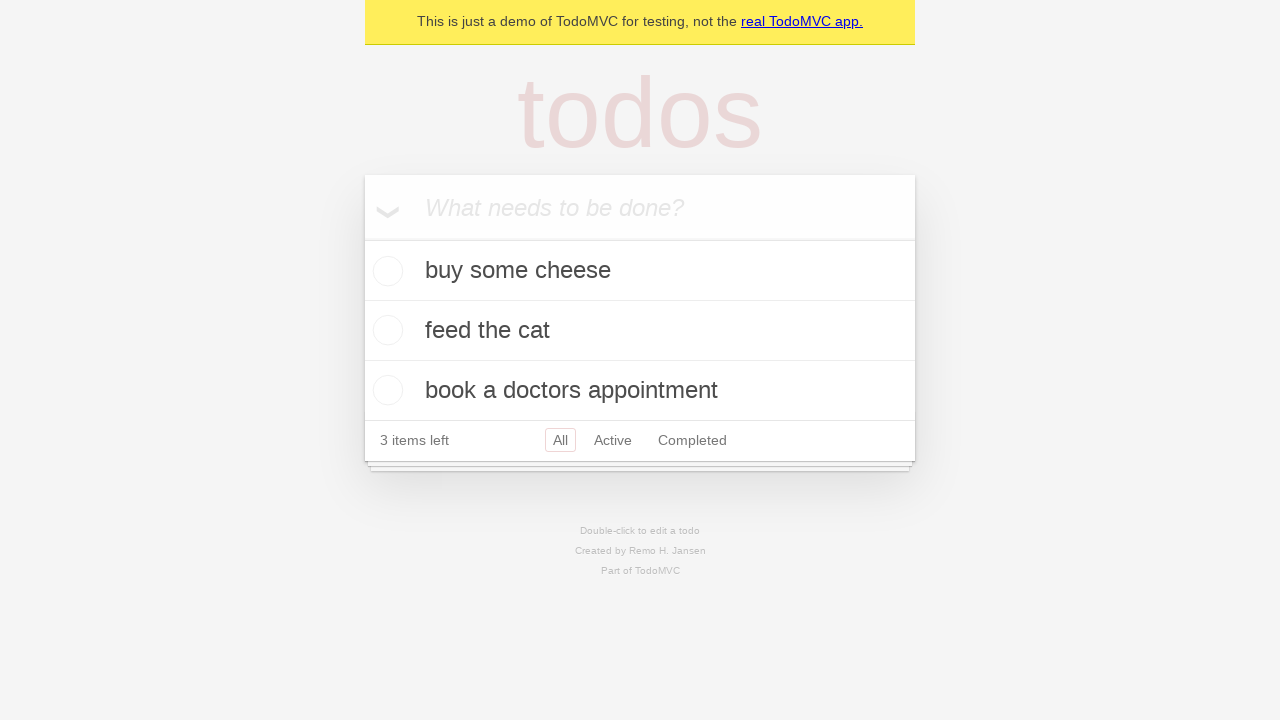

Double-clicked second todo item to enter edit mode at (640, 331) on internal:testid=[data-testid="todo-item"s] >> nth=1
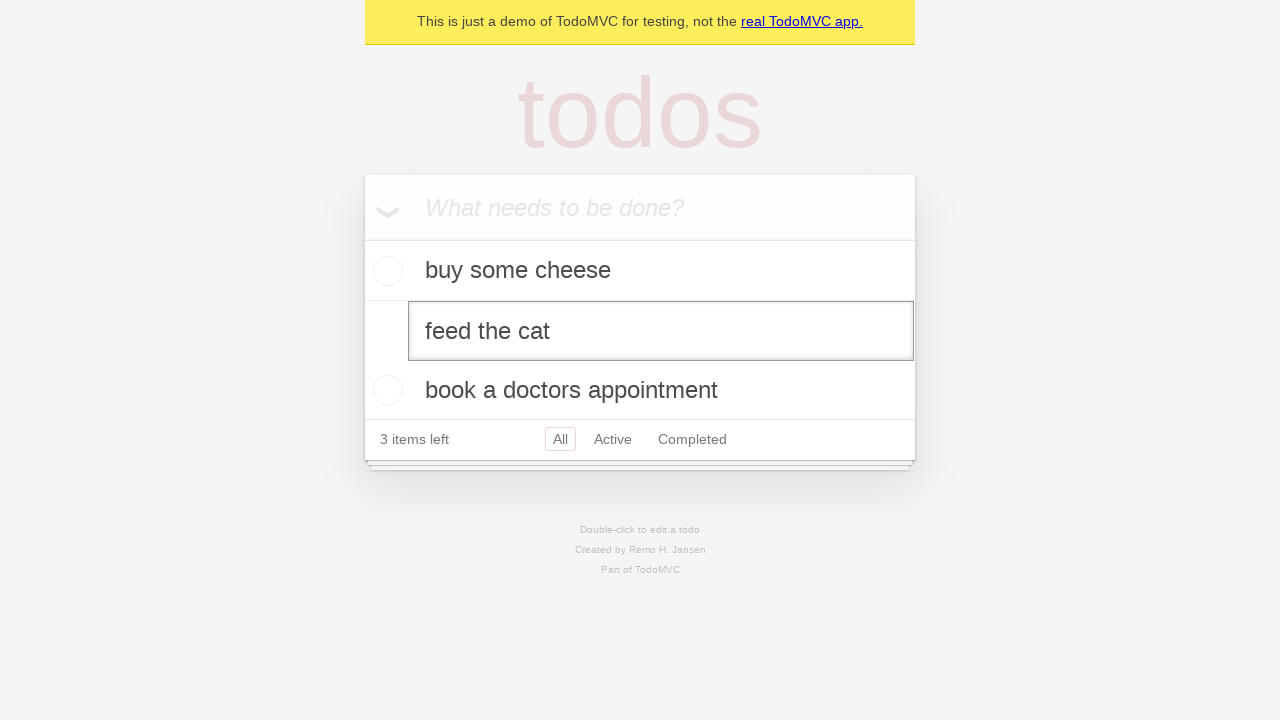

Cleared the edit field by filling with empty string on internal:testid=[data-testid="todo-item"s] >> nth=1 >> internal:role=textbox[nam
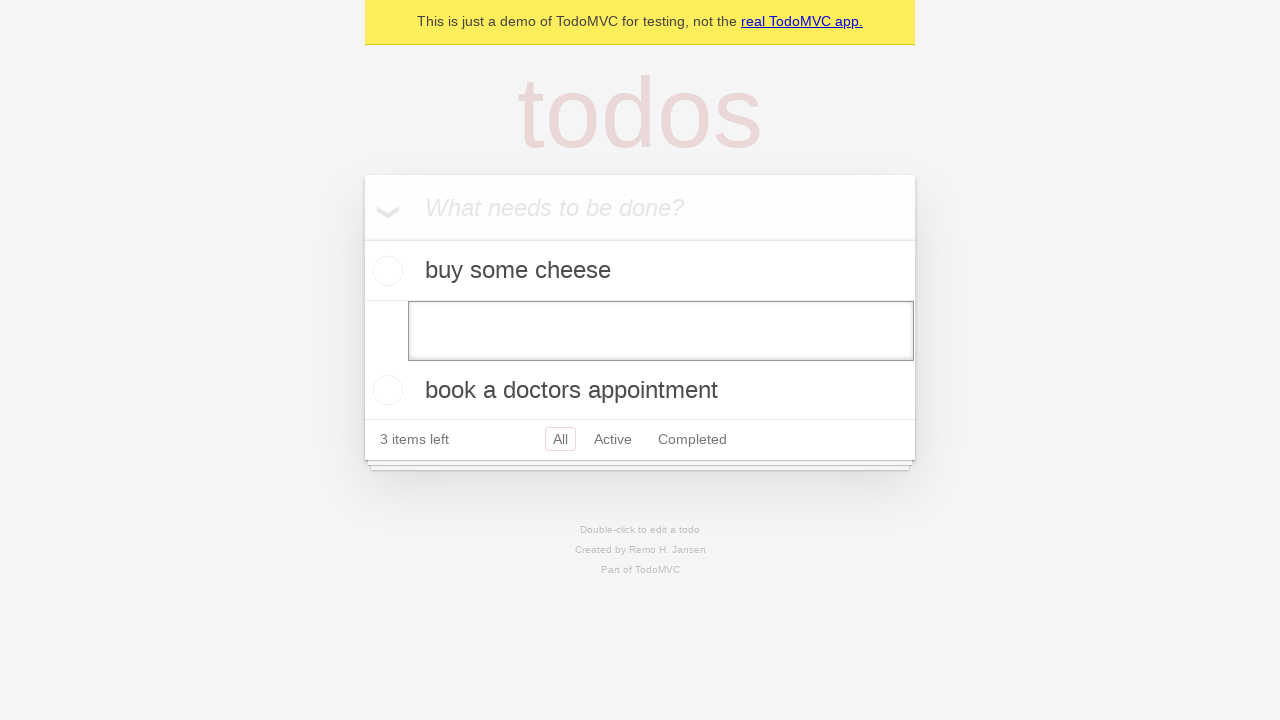

Pressed Enter to confirm edit with empty string, removing the todo item on internal:testid=[data-testid="todo-item"s] >> nth=1 >> internal:role=textbox[nam
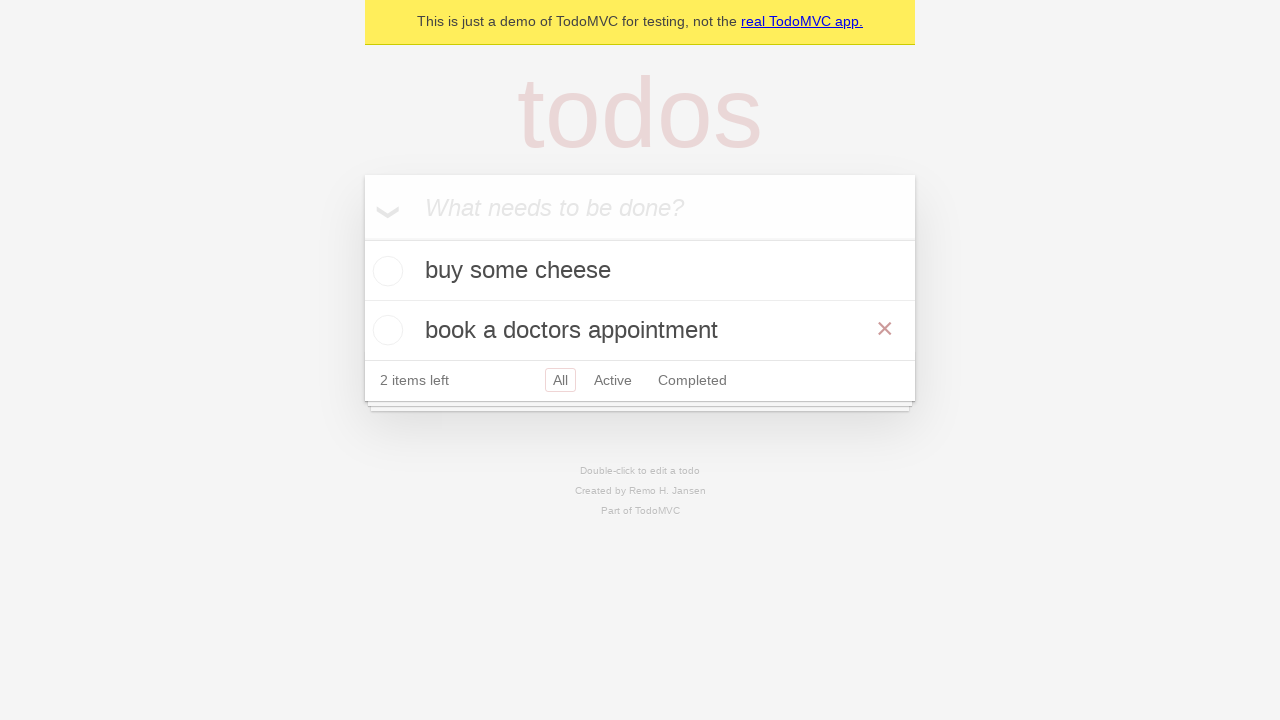

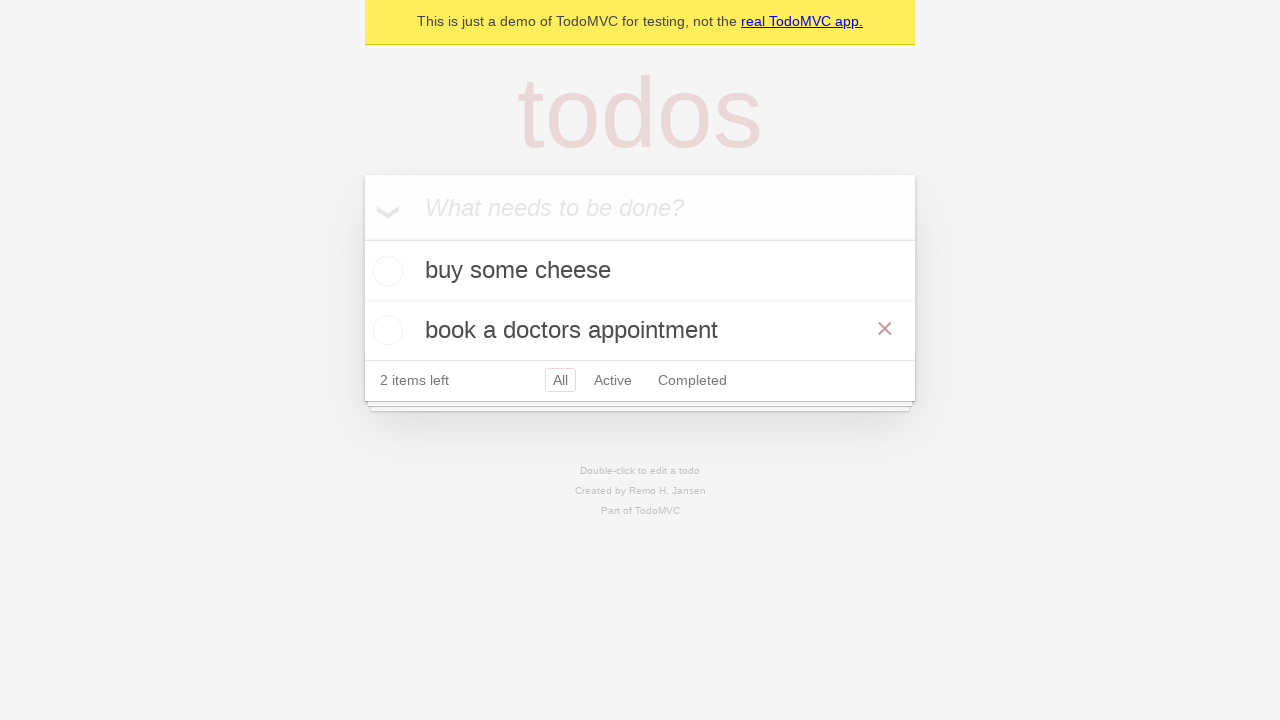